Tests dynamic buttons functionality by clicking a sequence of buttons that become enabled one after another, and verifies the final message is displayed after all buttons are clicked.

Starting URL: https://testpages.herokuapp.com/styled/dynamic-buttons-disabled.html

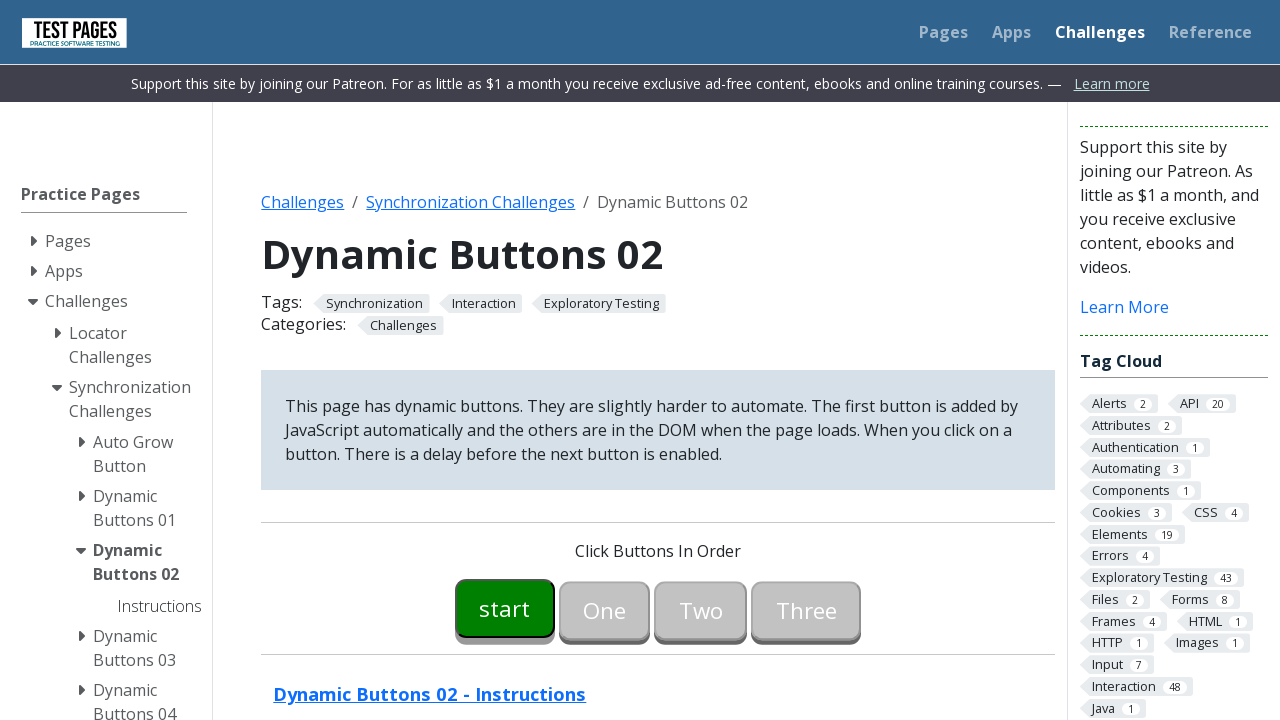

Clicked Start button at (505, 608) on #button00
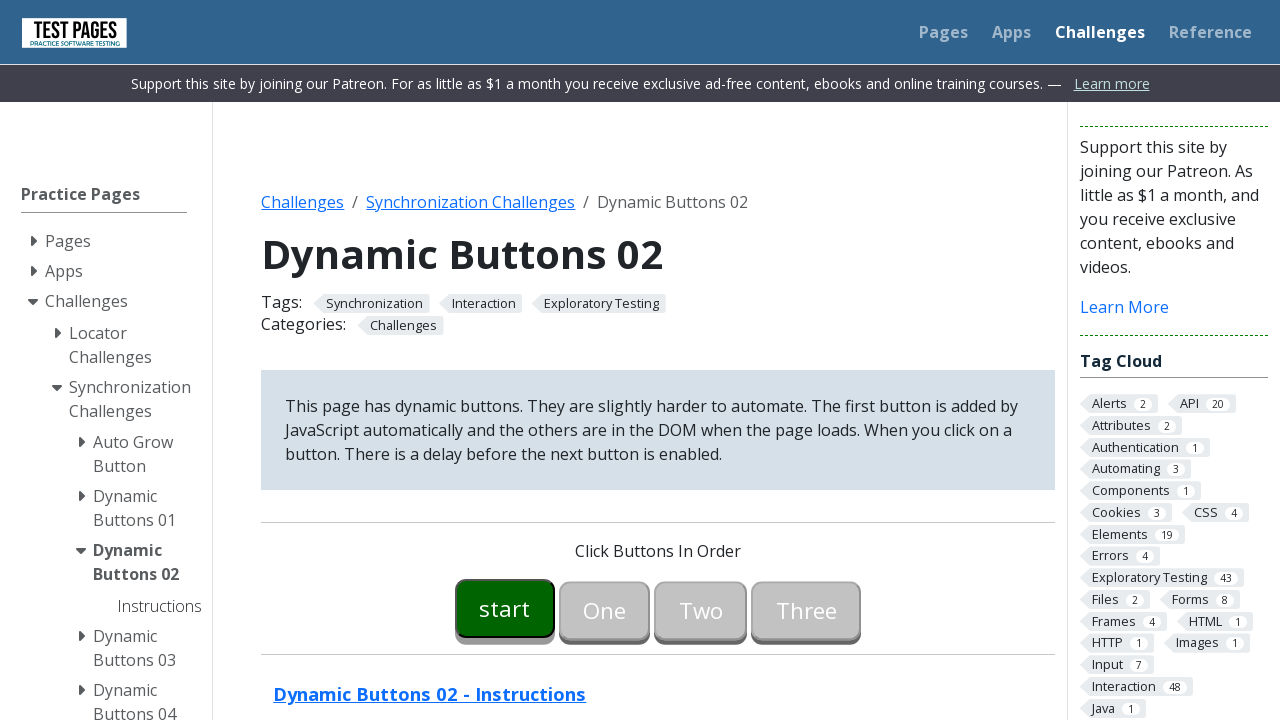

Button One became enabled
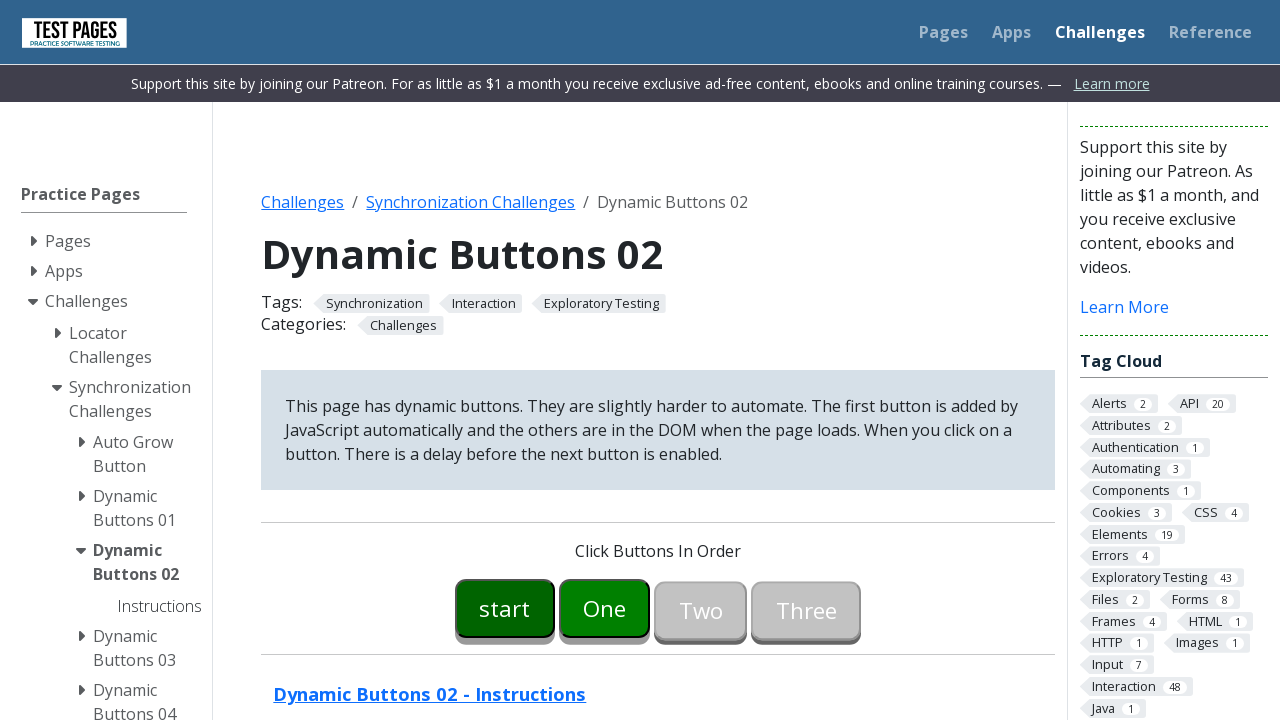

Clicked Button One at (605, 608) on #button01
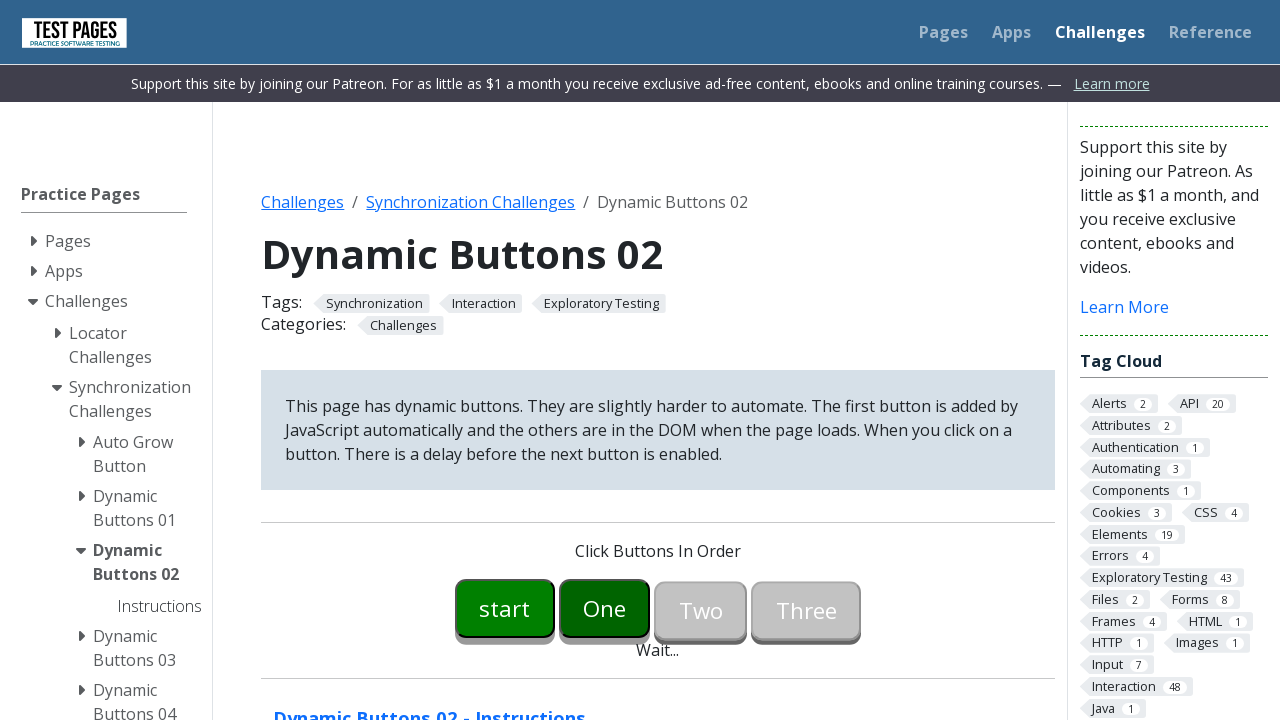

Button Two became enabled
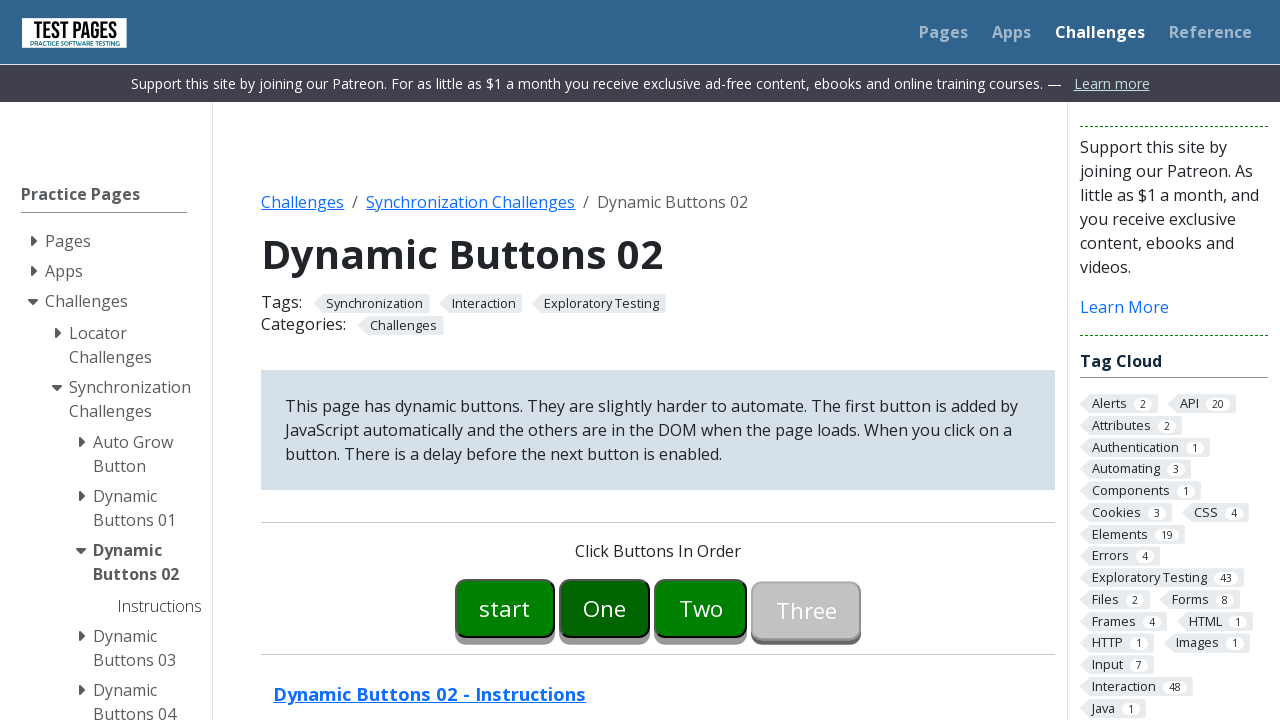

Clicked Button Two at (701, 608) on #button02
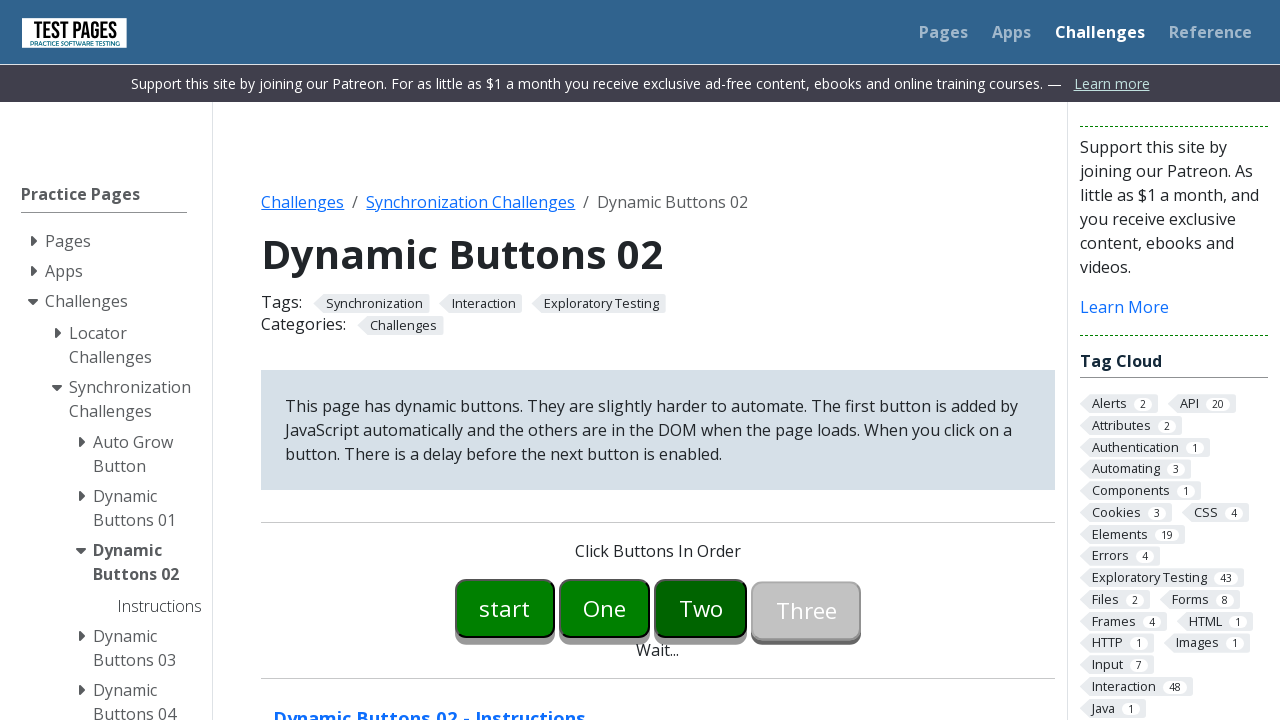

Button Three became enabled
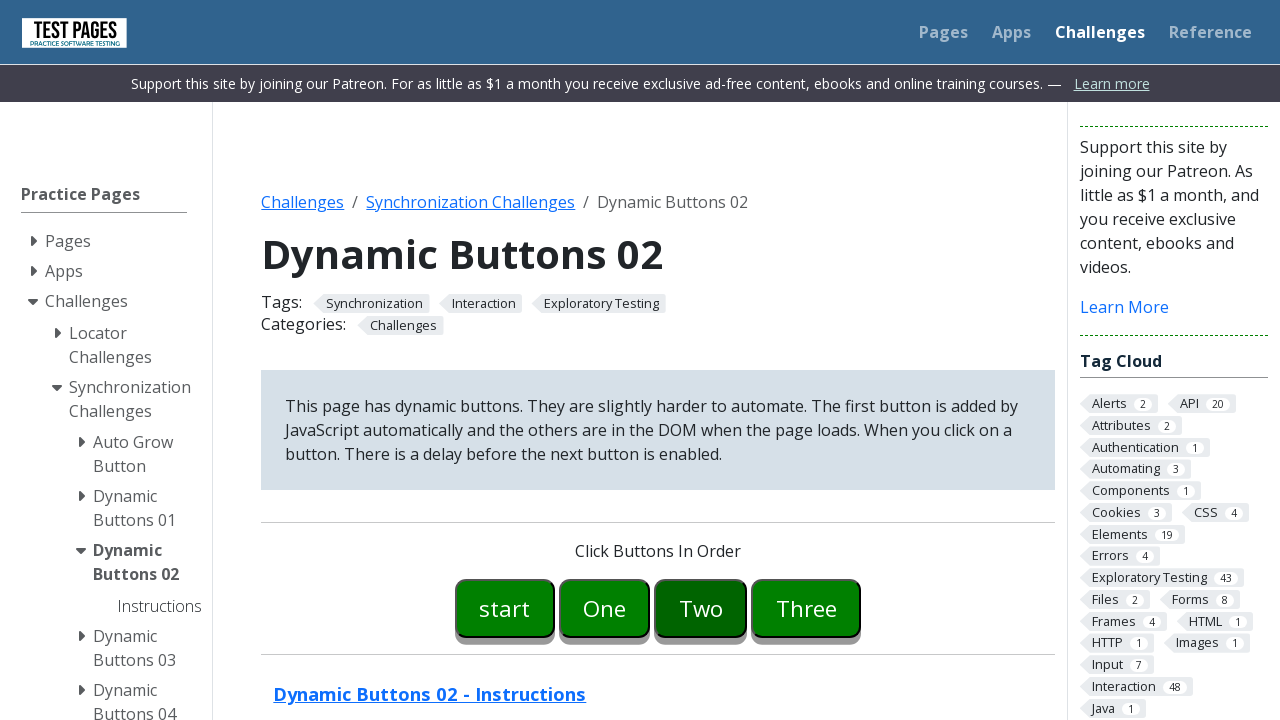

Clicked Button Three at (806, 608) on #button03
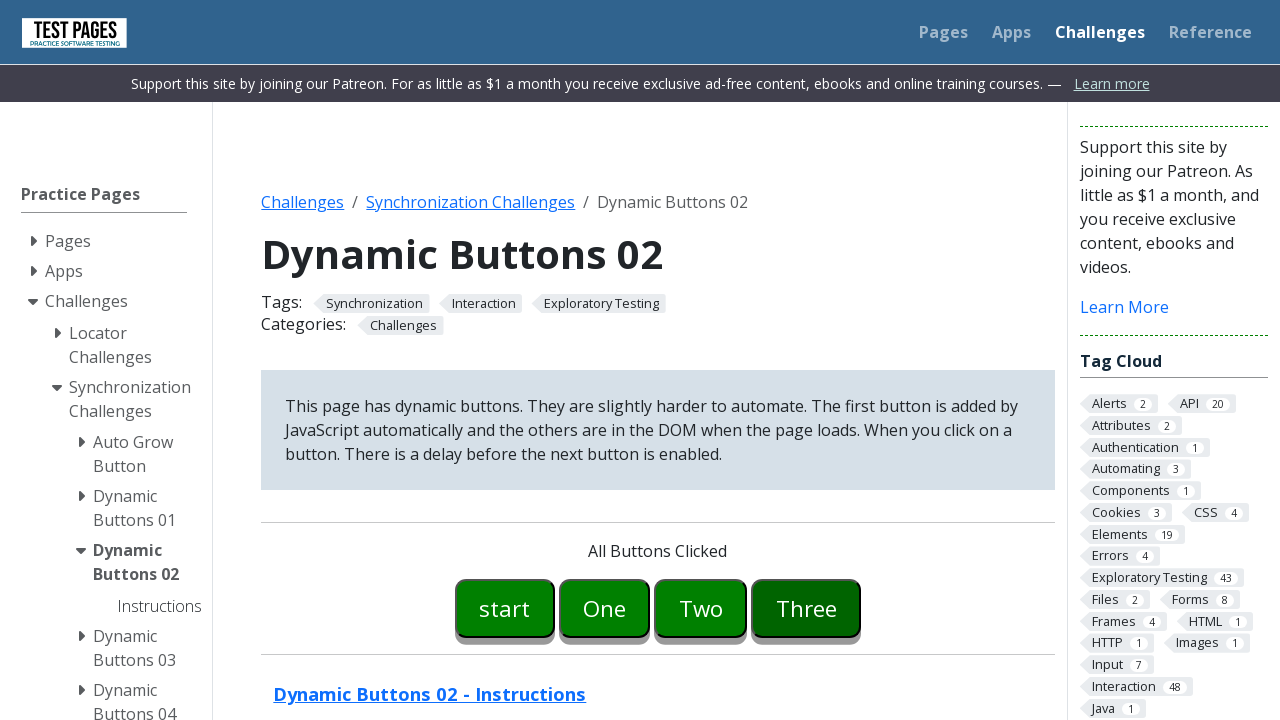

Final success message appeared
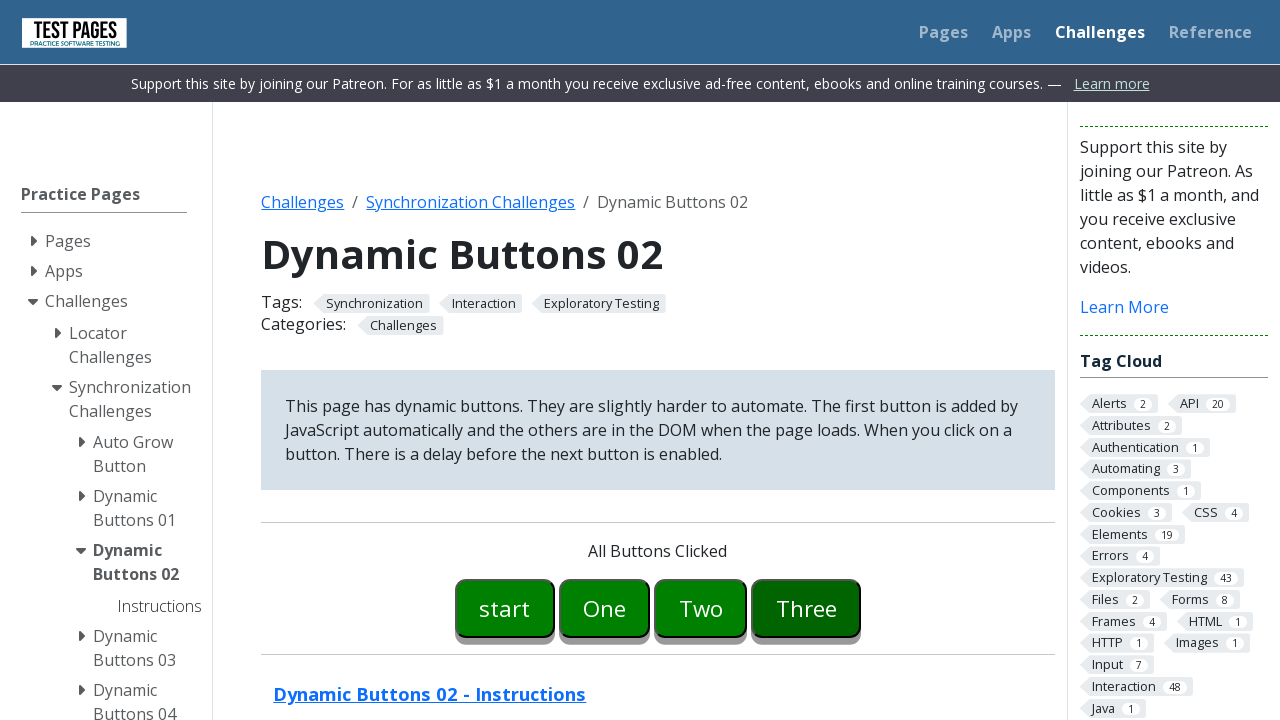

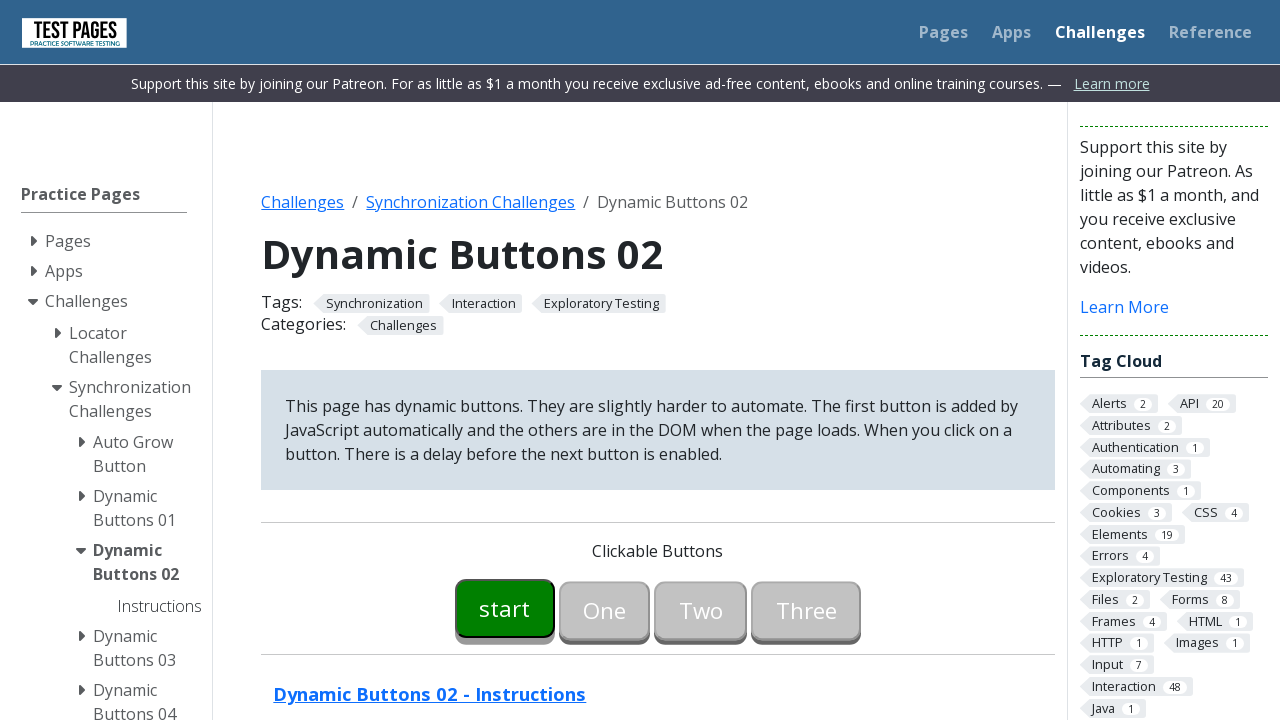